Tests drag and drop functionality on jQuery UI demo page by dragging an element from source to destination

Starting URL: https://jqueryui.com/droppable/#default

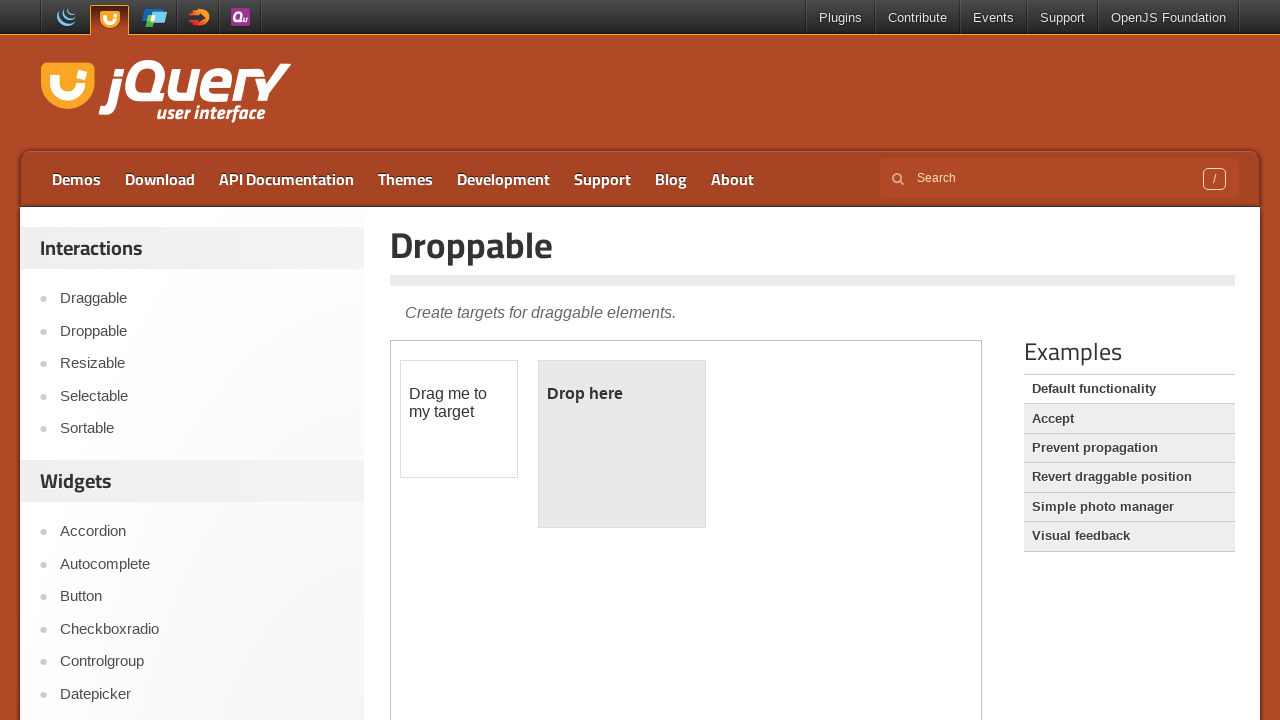

Located and accessed the first iframe containing the drag and drop demo
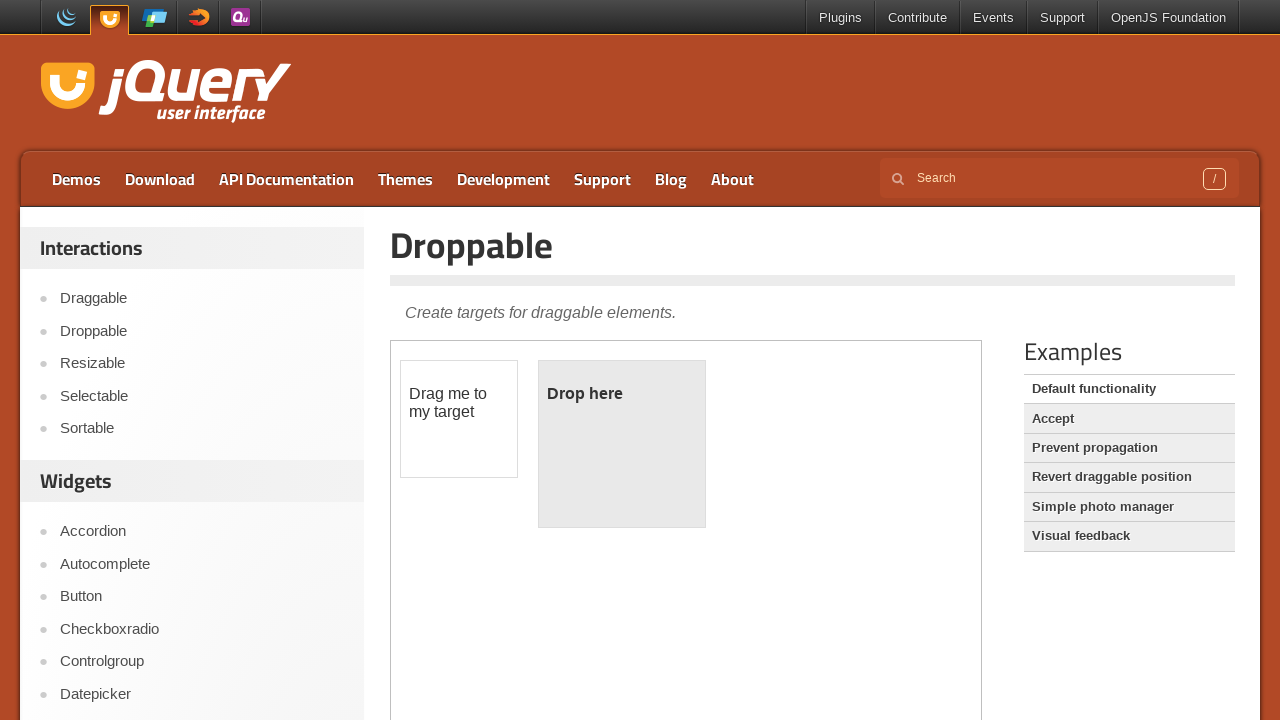

Located the draggable element with id 'draggable'
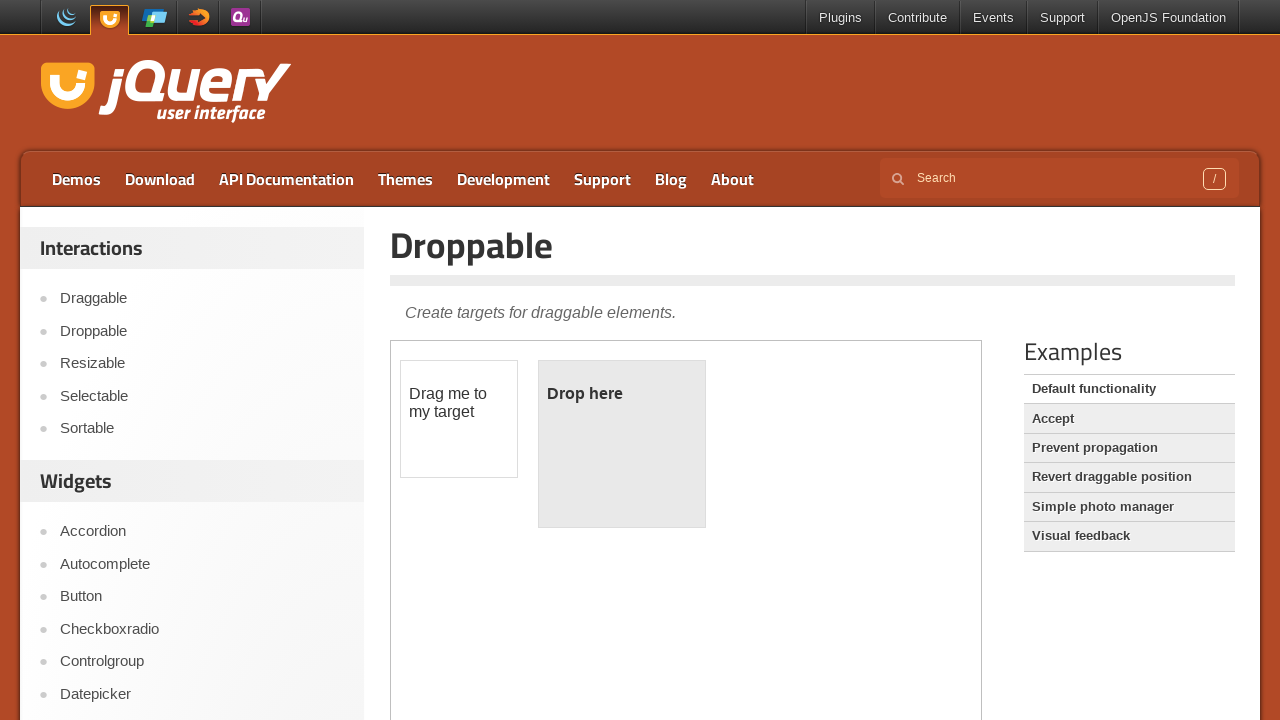

Located the droppable element with id 'droppable'
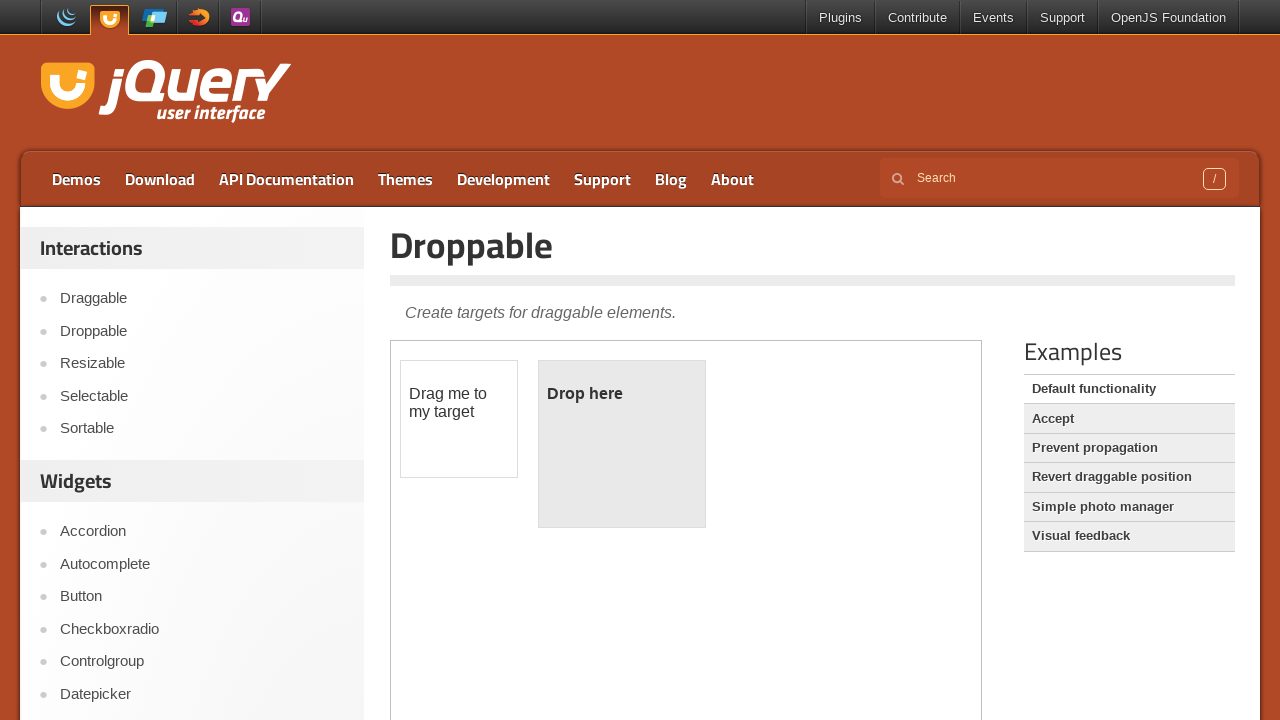

Dragged the draggable element to the droppable destination at (622, 444)
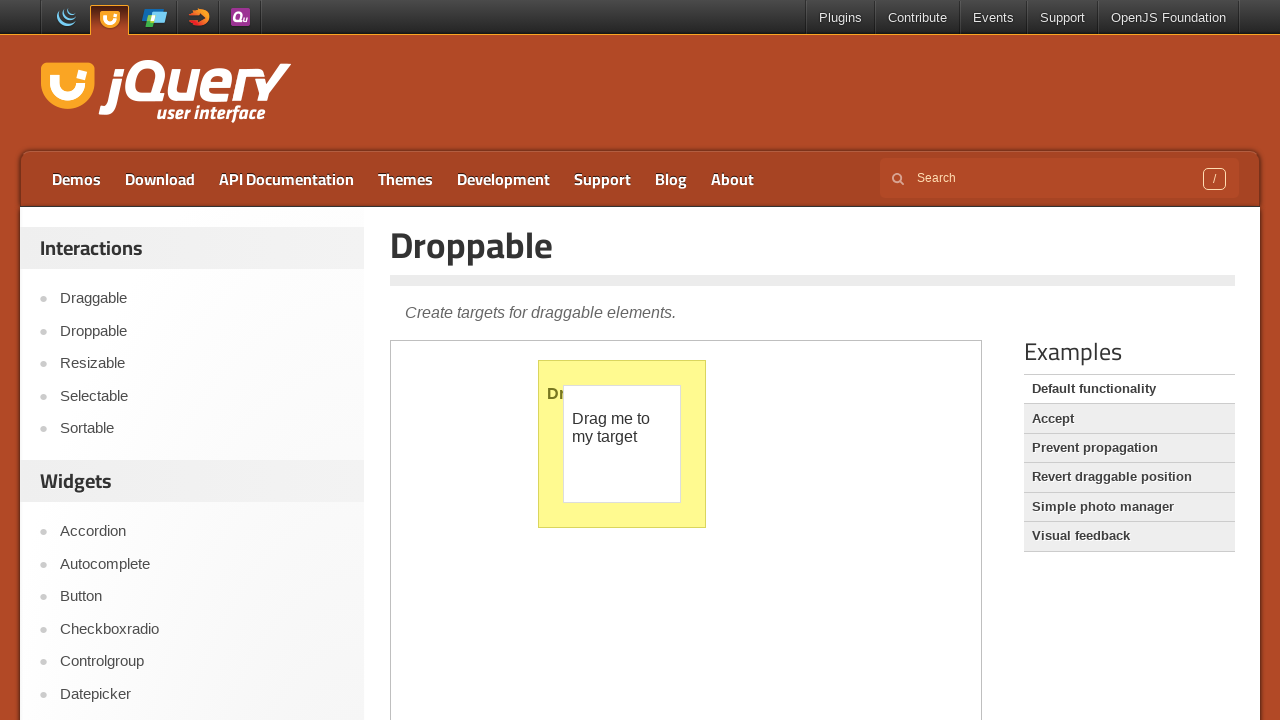

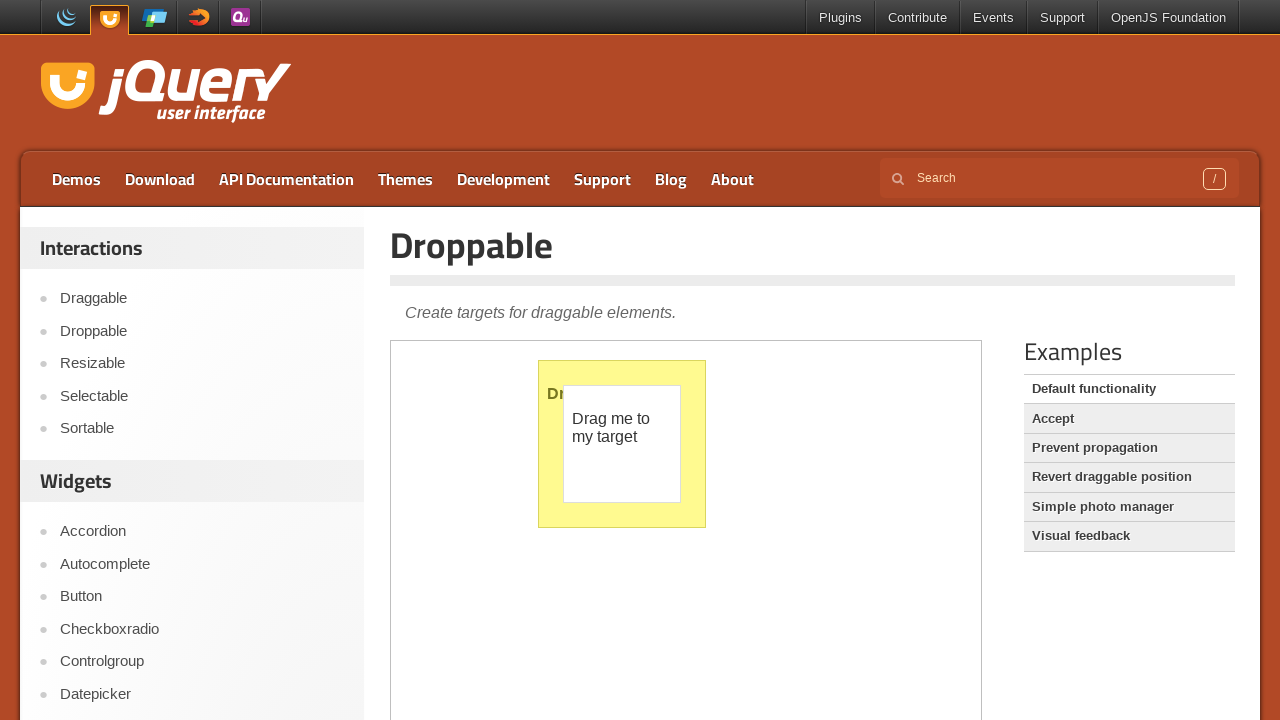